Tests a math challenge form by reading a value from the page, calculating a mathematical expression (log of absolute value of 12*sin(x)), filling in the answer, checking a checkbox, selecting a radio button, and submitting the form.

Starting URL: https://suninjuly.github.io/math.html

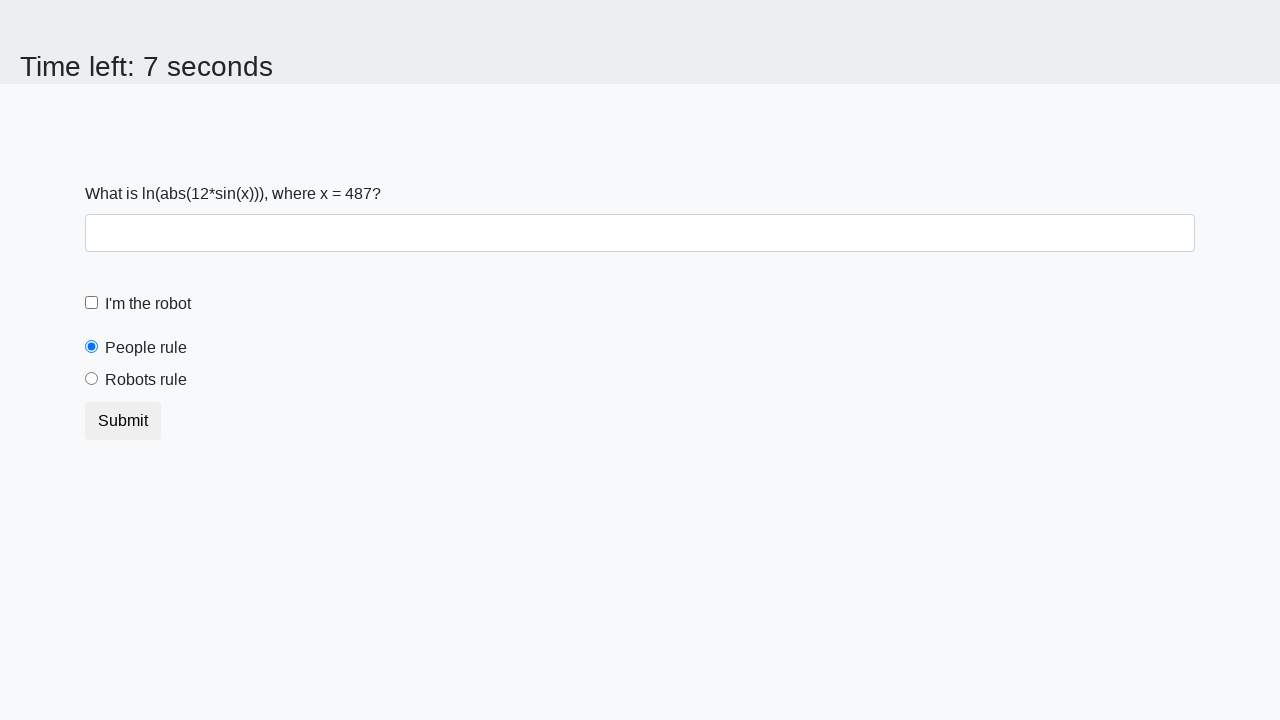

Located the input value element
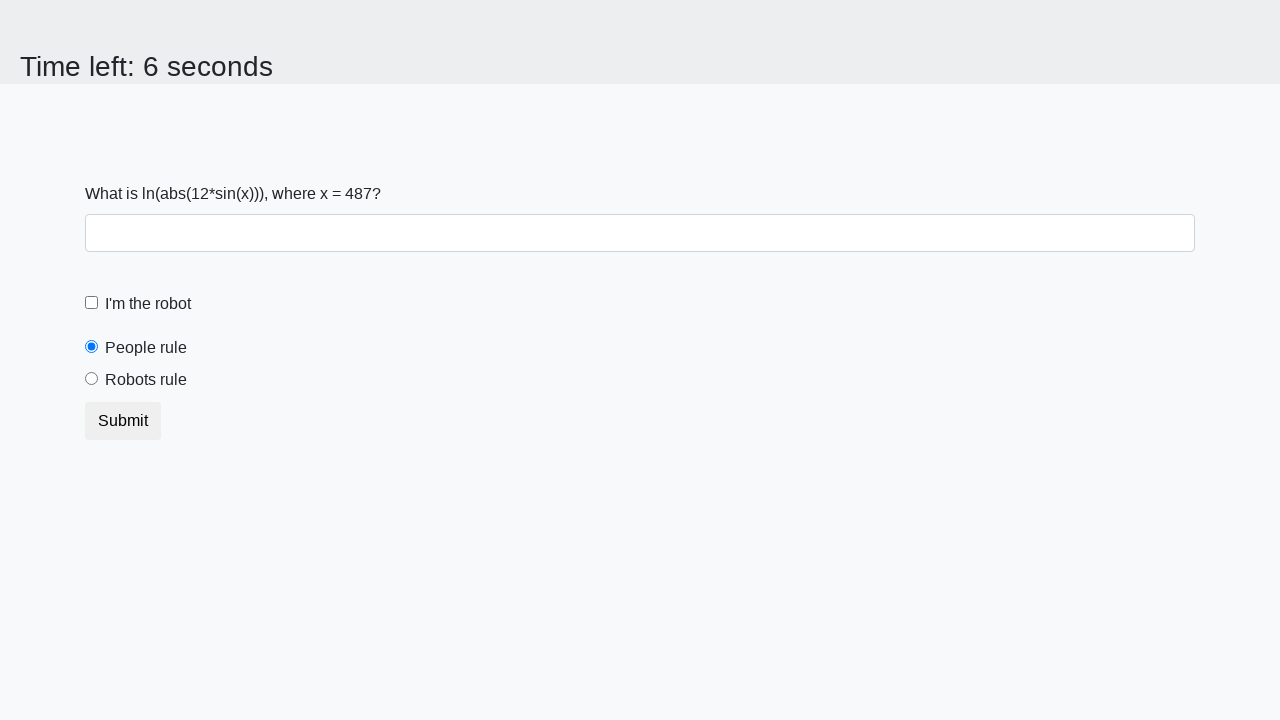

Read input value from page: 487
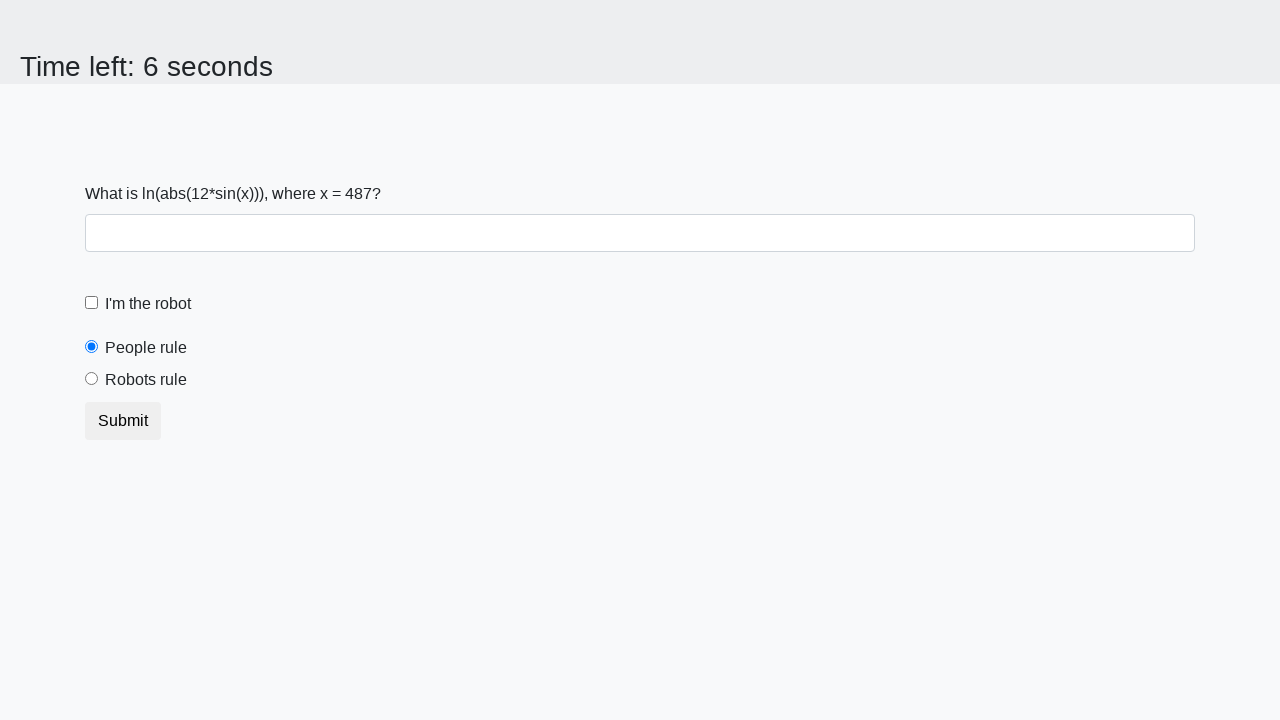

Calculated mathematical expression: log(abs(12*sin(487))) = -0.4504139380504599
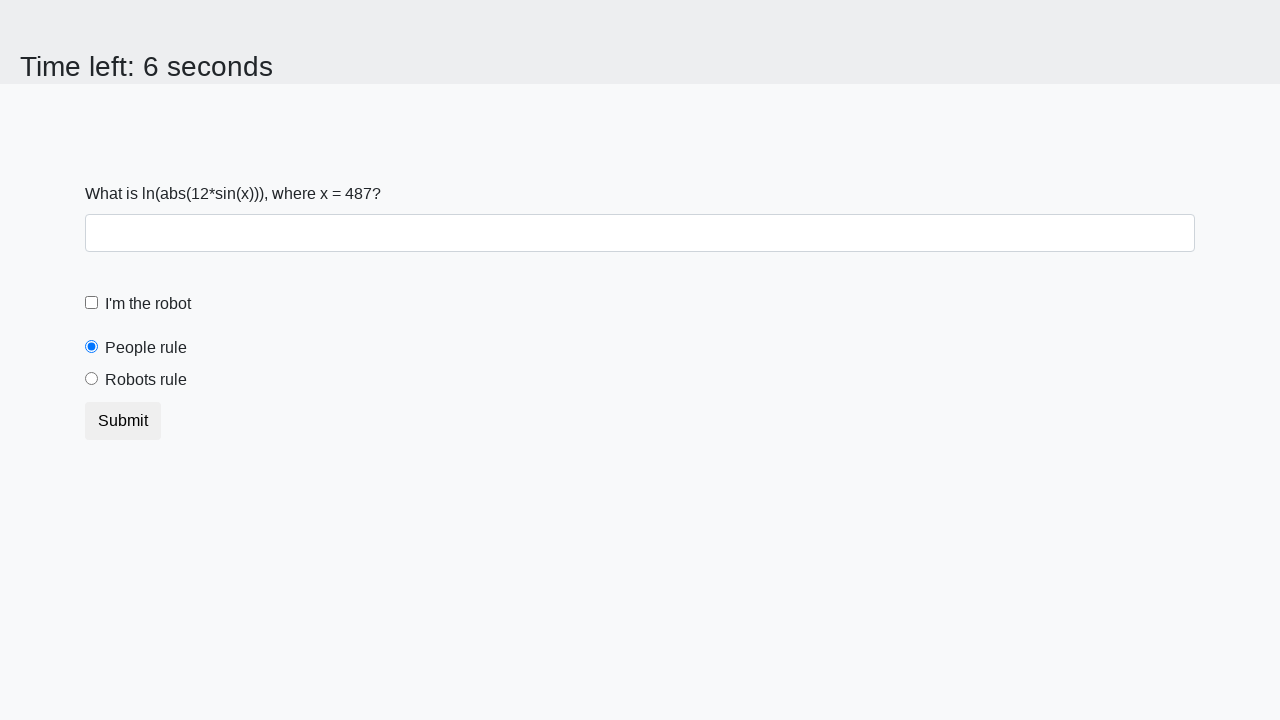

Filled answer field with calculated value: -0.4504139380504599 on #answer
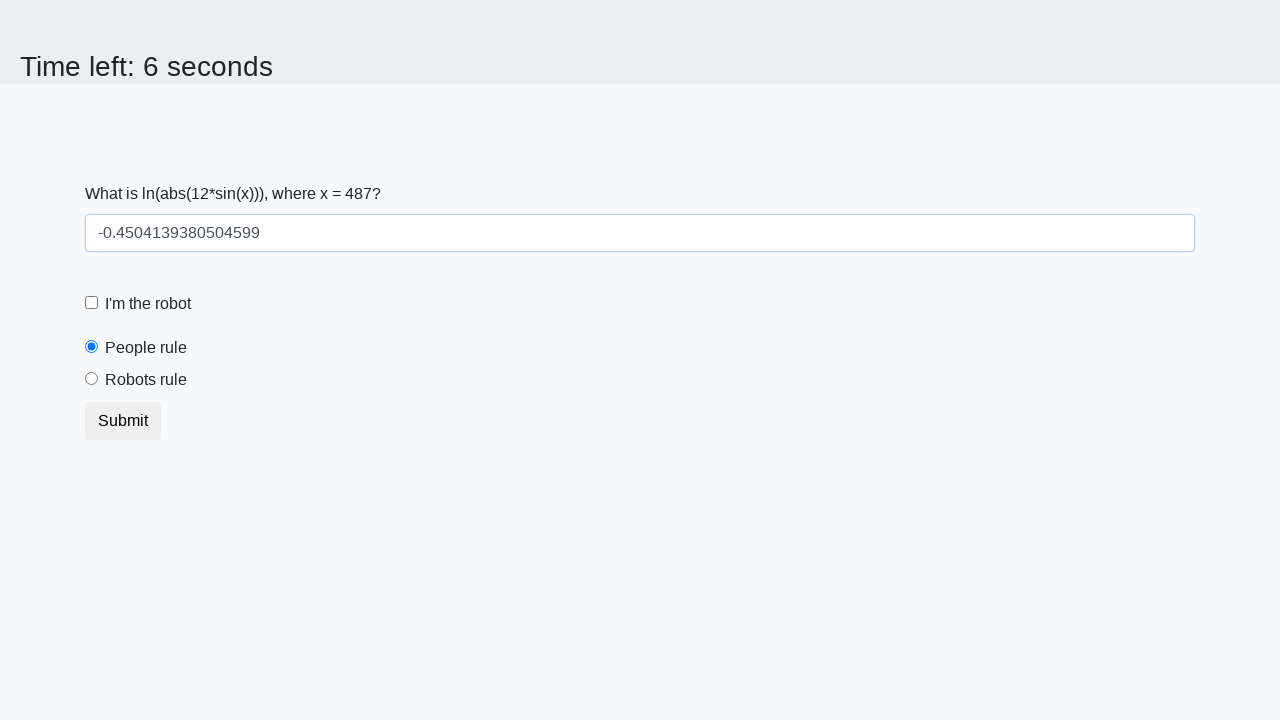

Checked the robot checkbox at (92, 303) on #robotCheckbox
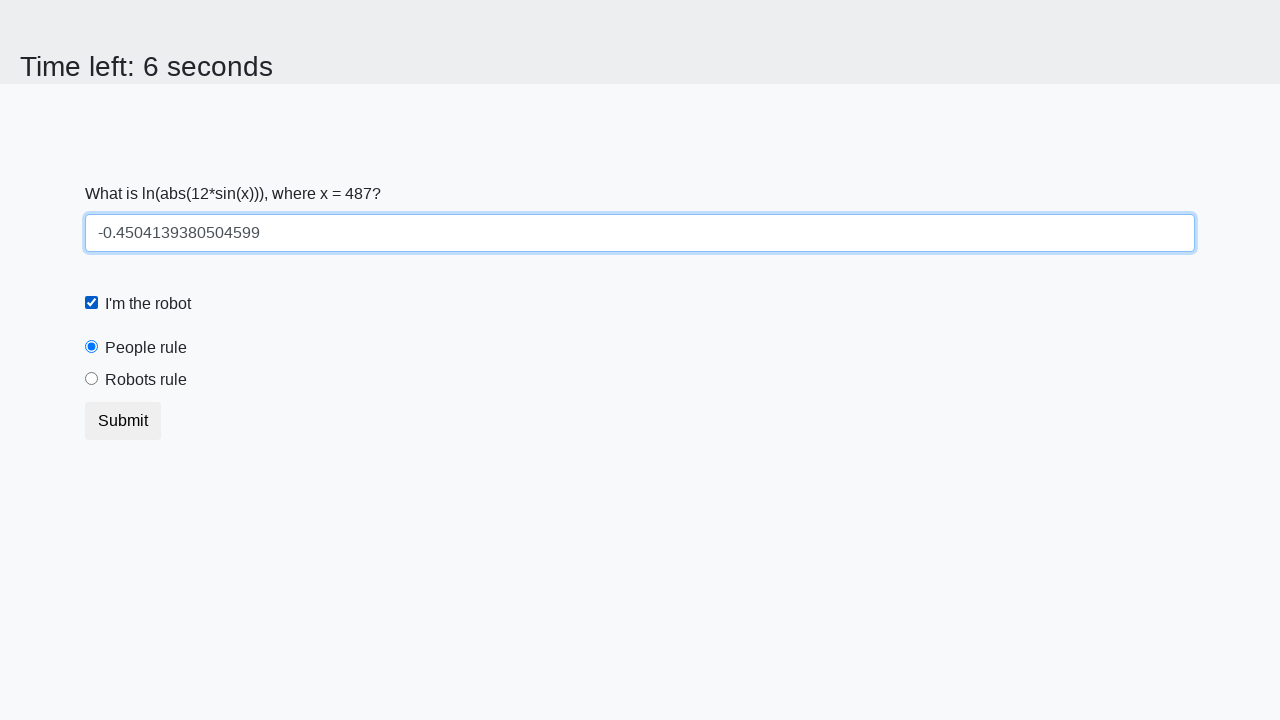

Selected the robots rule radio button at (92, 379) on #robotsRule
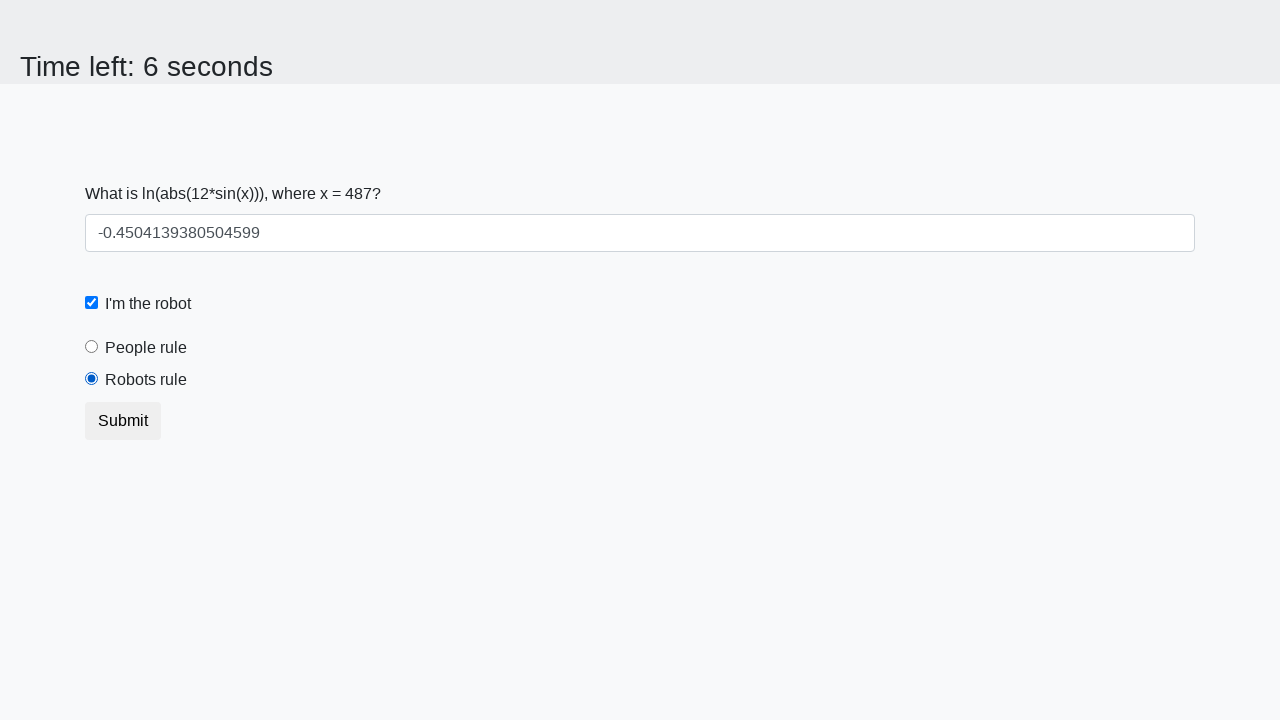

Clicked submit button to submit the form at (123, 421) on .btn-default
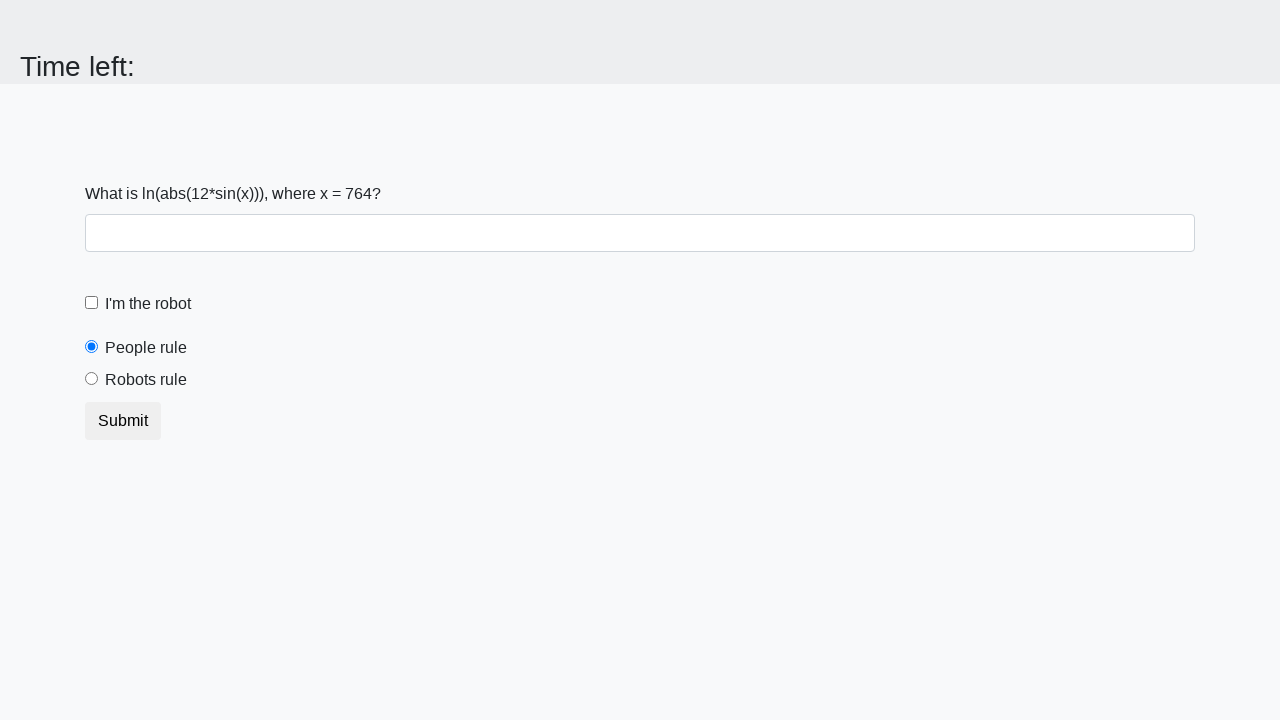

Waited for page response after form submission
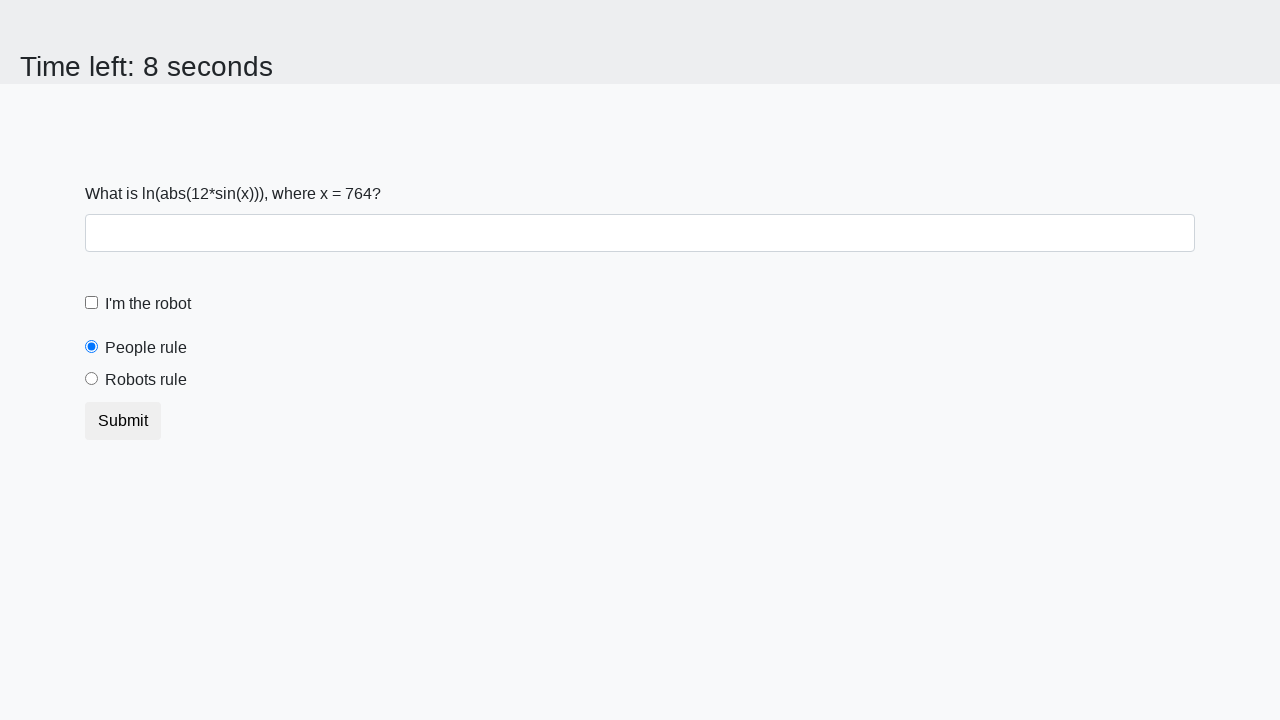

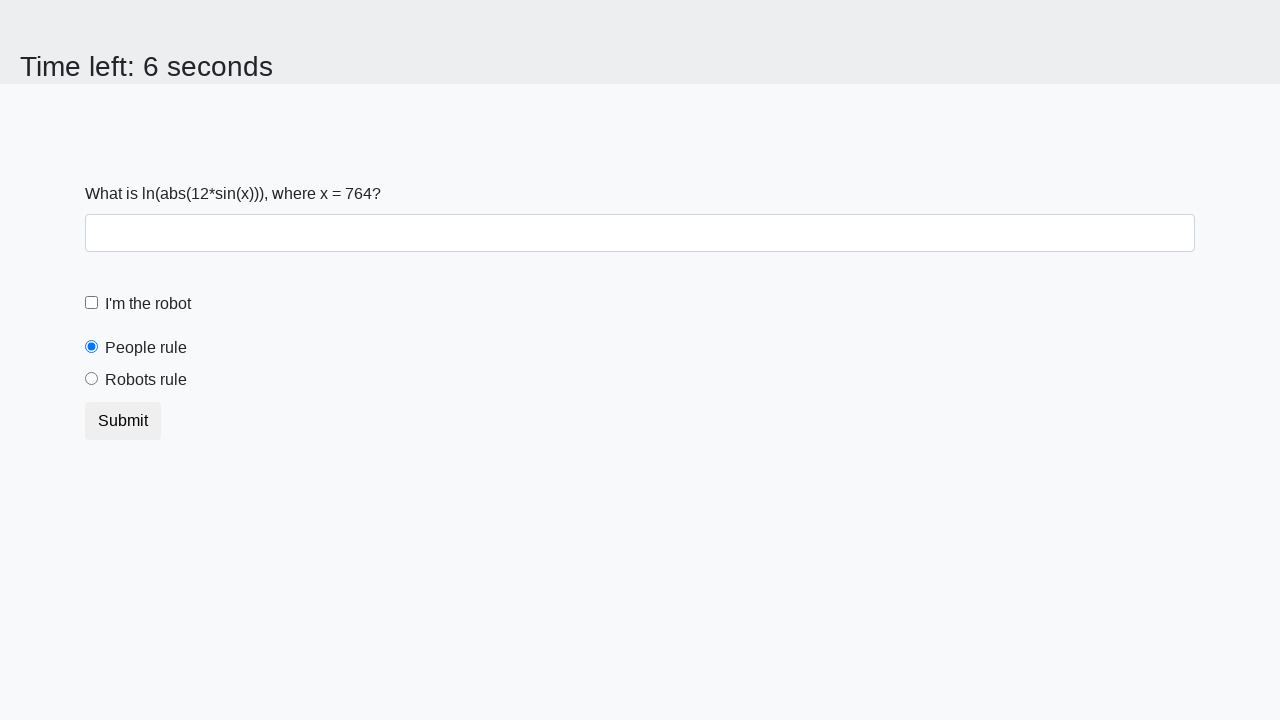